Tests a text box form by filling in full name, email, current address, and permanent address fields, then submitting the form

Starting URL: https://demoqa.com/text-box

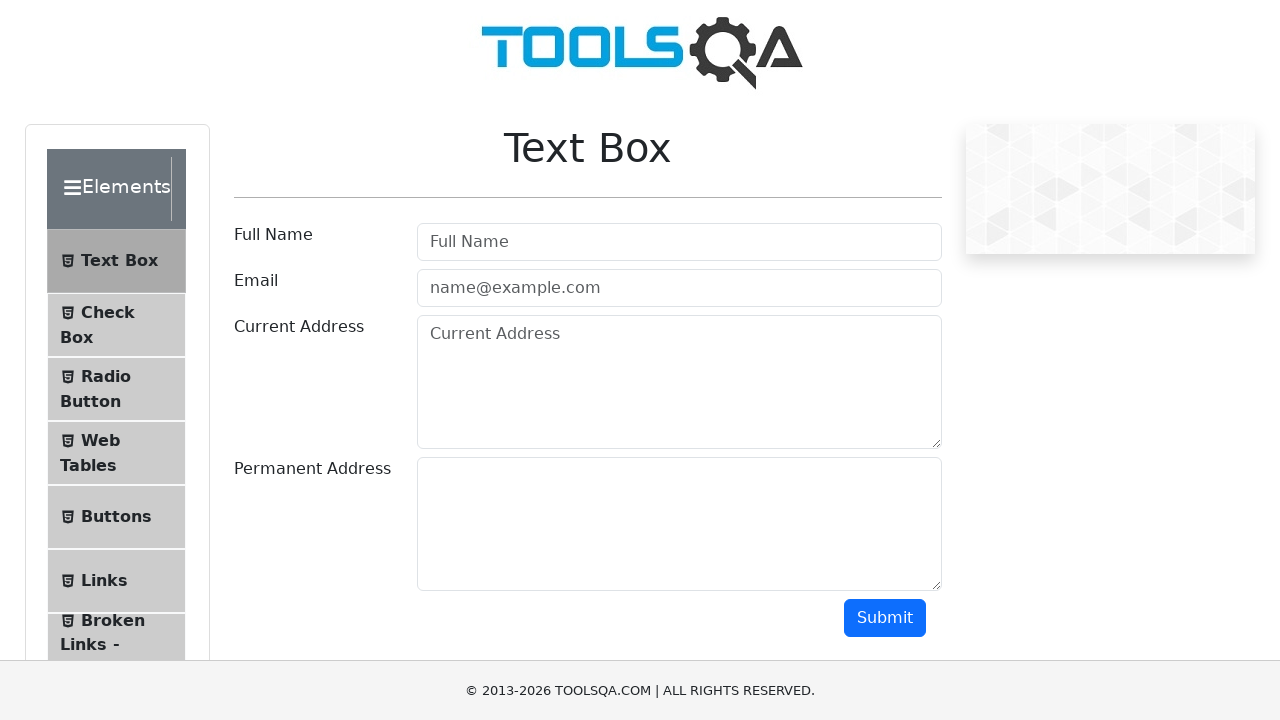

Clicked on full name field at (679, 242) on #userName
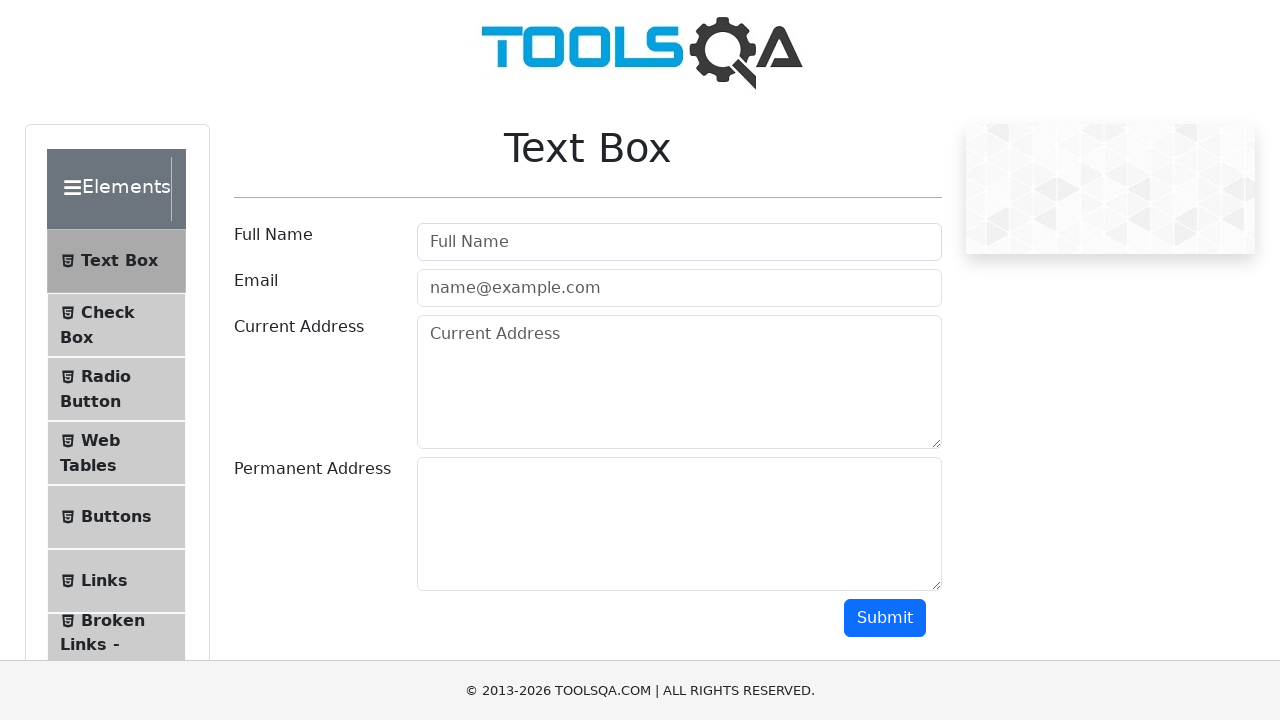

Filled full name field with 'Mustafa' on #userName
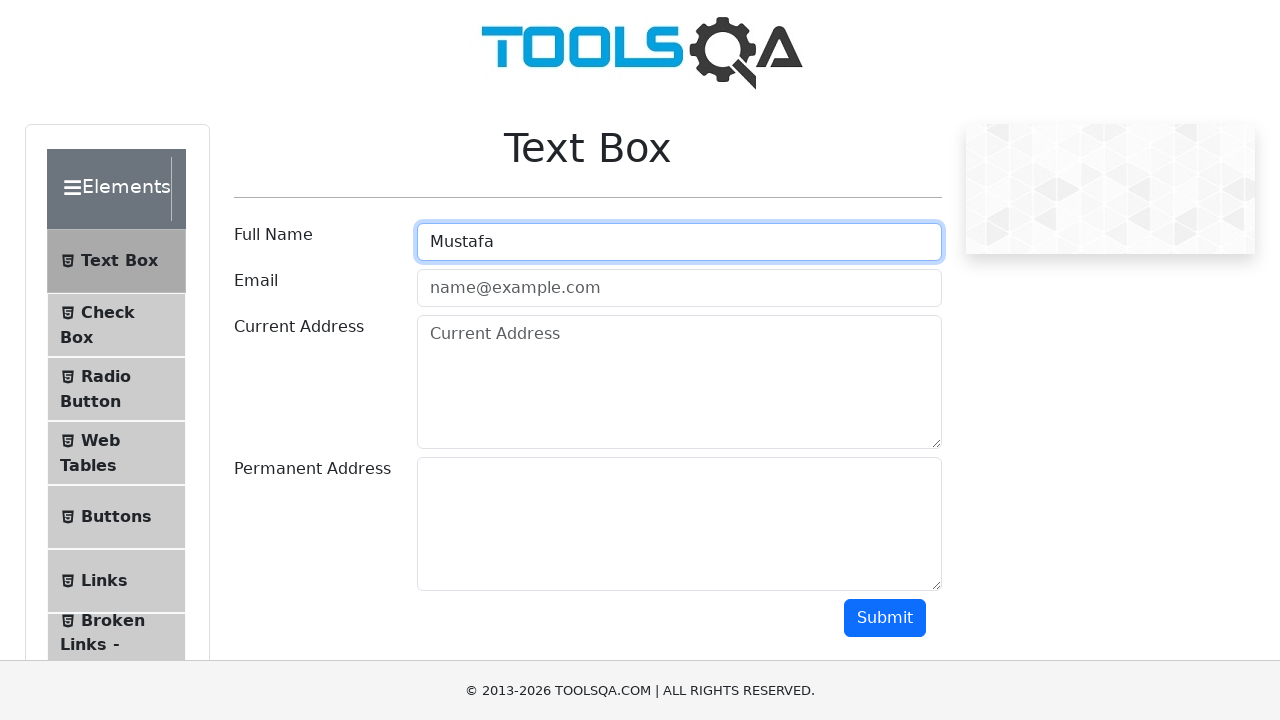

Clicked on email field at (679, 288) on input.mr-sm-2[placeholder='name@example.com']
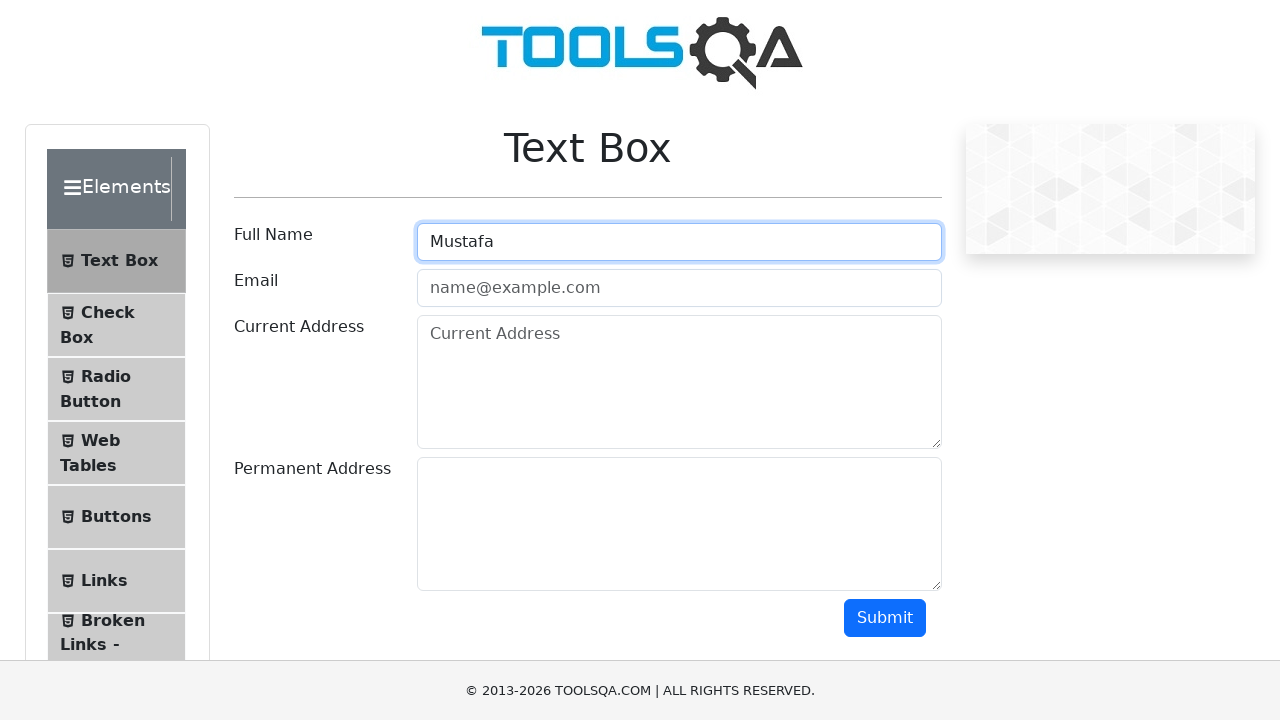

Filled email field with 'mustafa123@gmail.com' on input.mr-sm-2[placeholder='name@example.com']
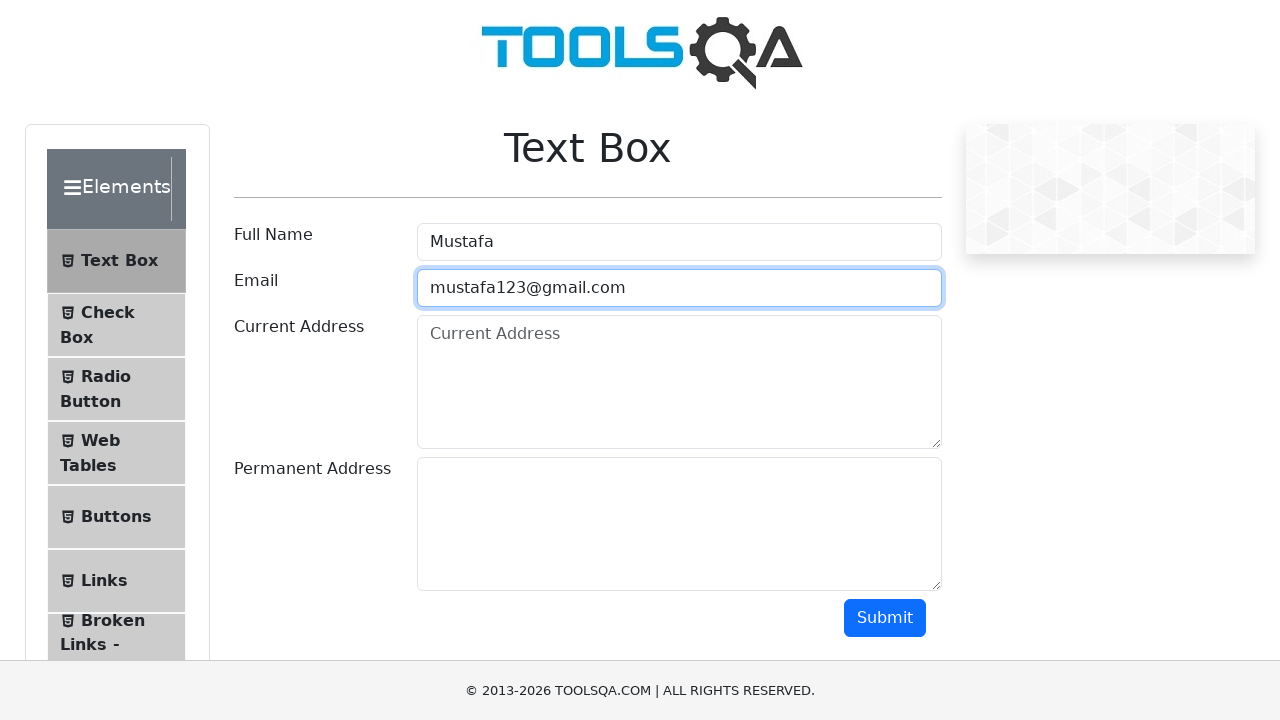

Clicked on current address field at (679, 382) on textarea.form-control[placeholder='Current Address']
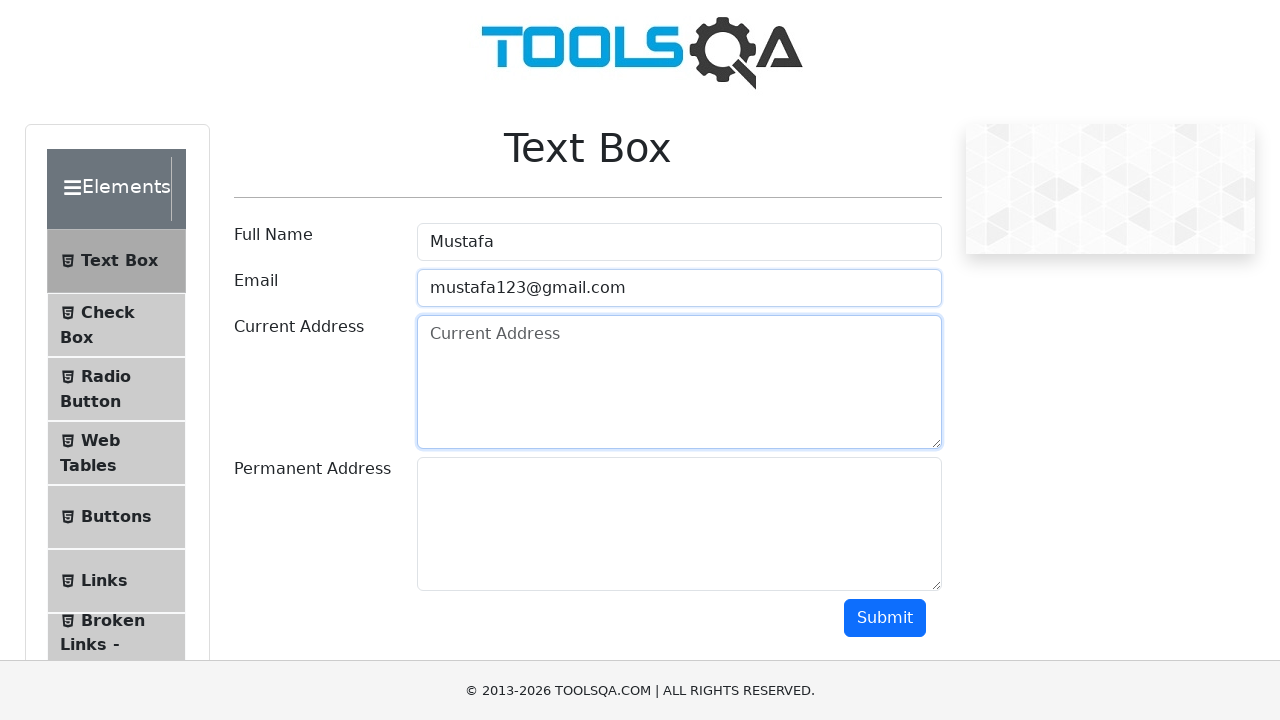

Filled current address field with 'İstanbul/Ataşehir' on textarea.form-control[placeholder='Current Address']
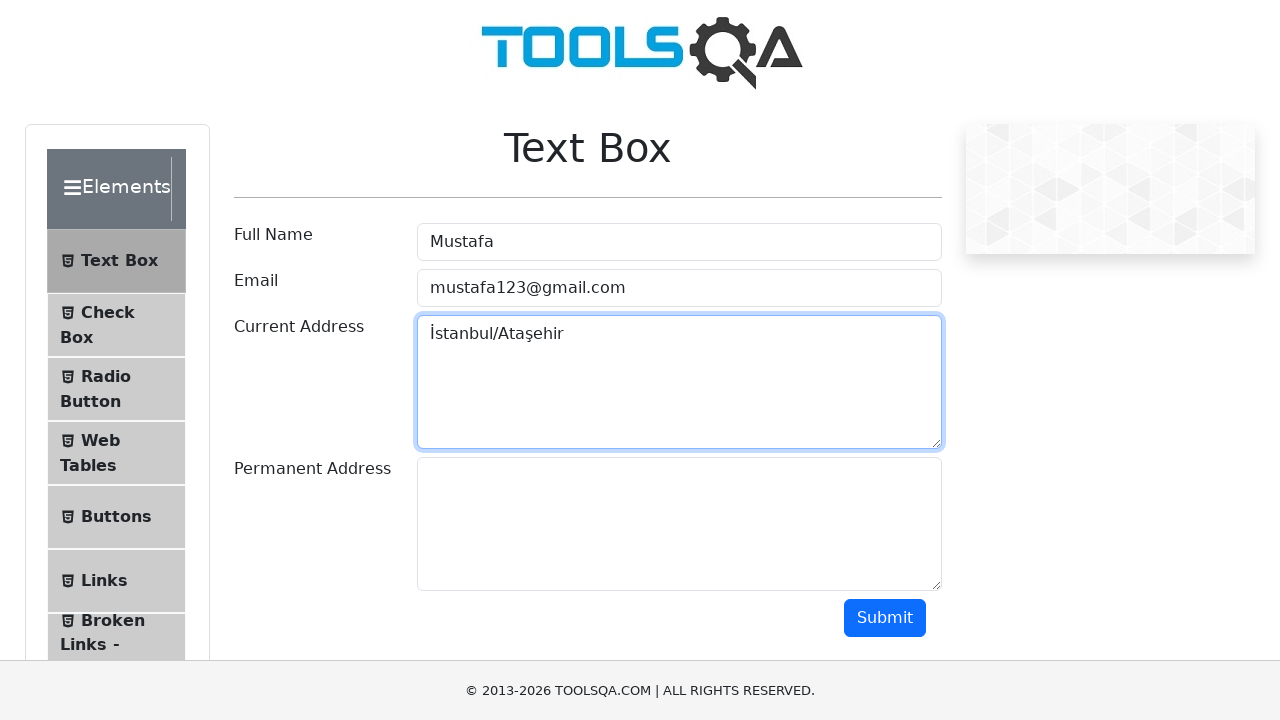

Clicked on permanent address field at (679, 524) on #permanentAddress
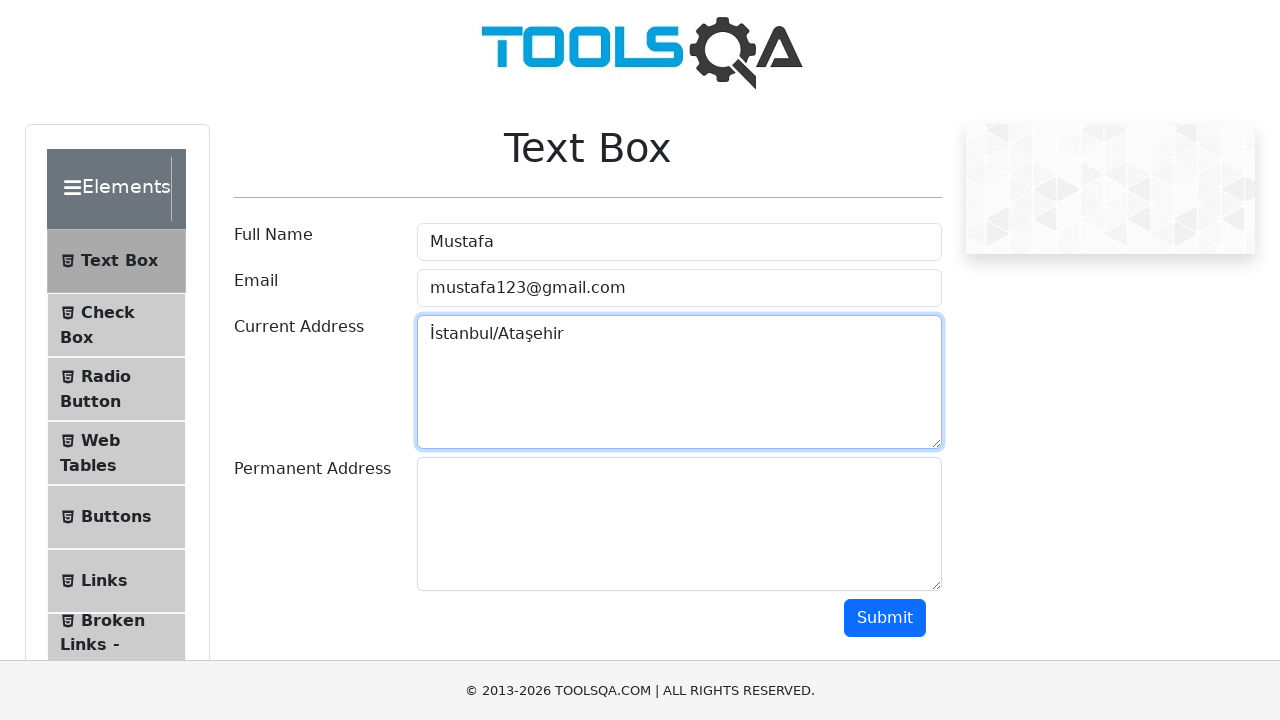

Filled permanent address field with 'İstanbul/Ataşehir' on #permanentAddress
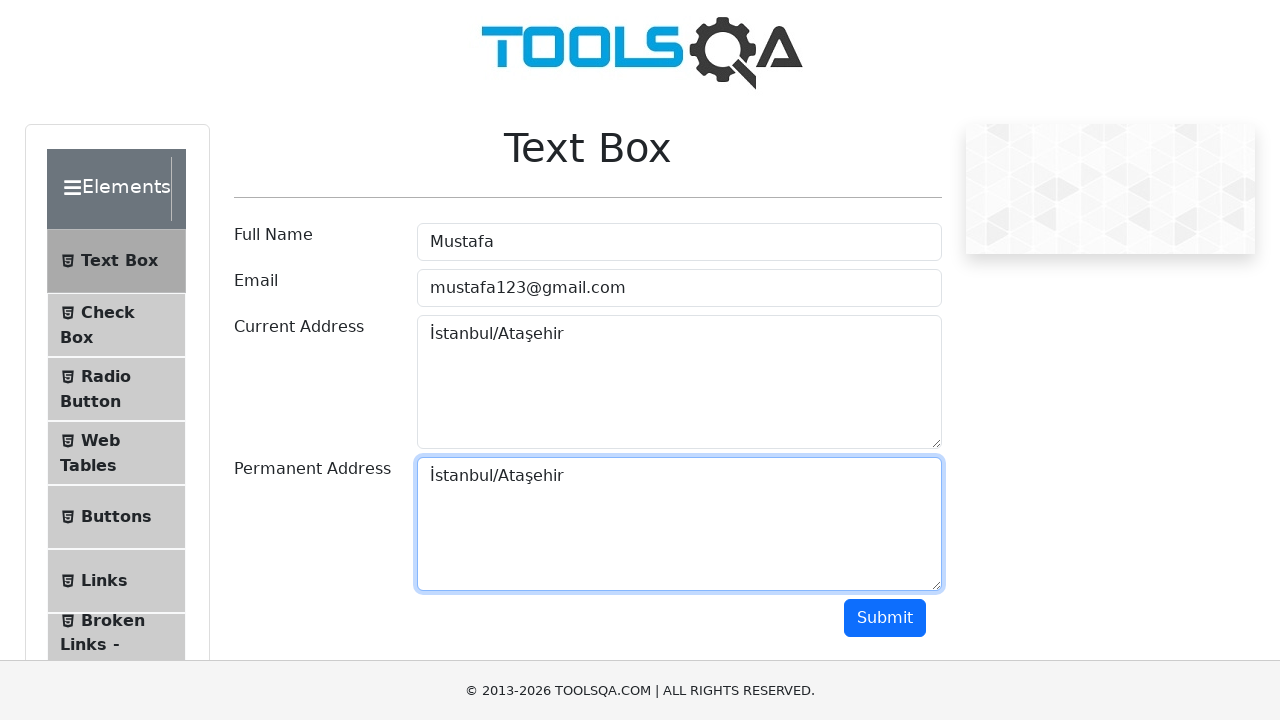

Clicked submit button to submit the form at (885, 618) on button.btn#submit
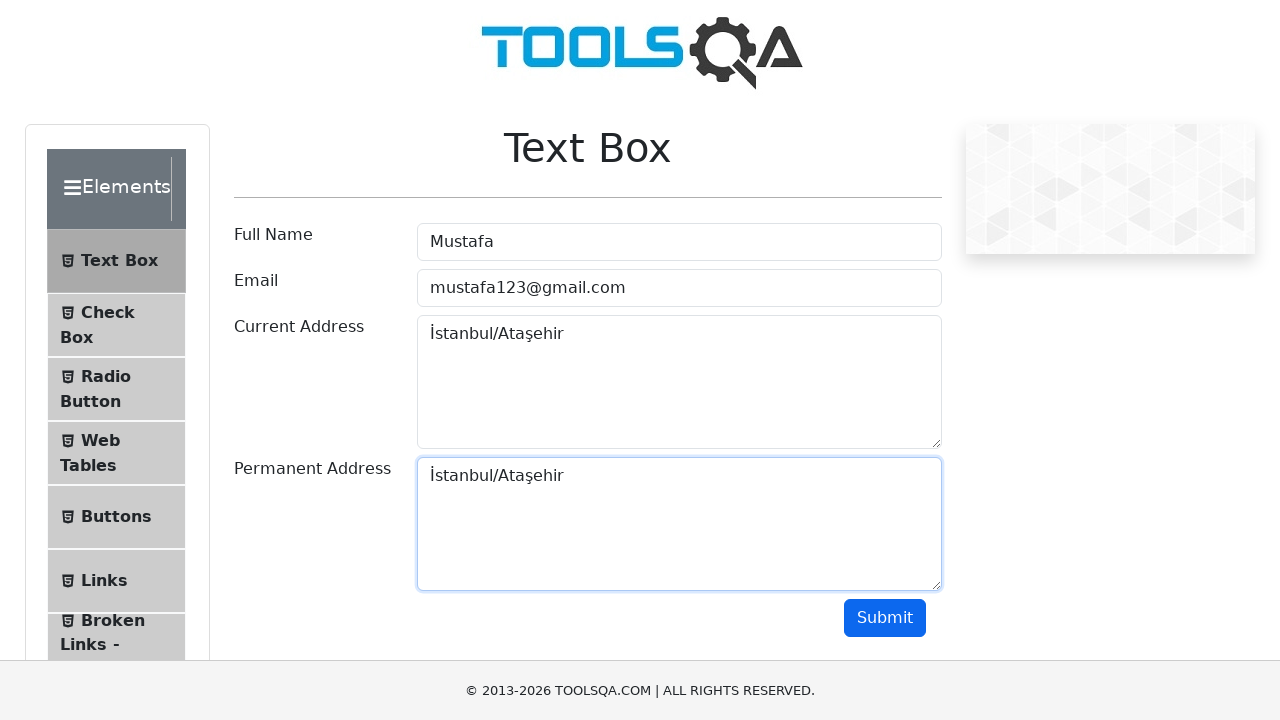

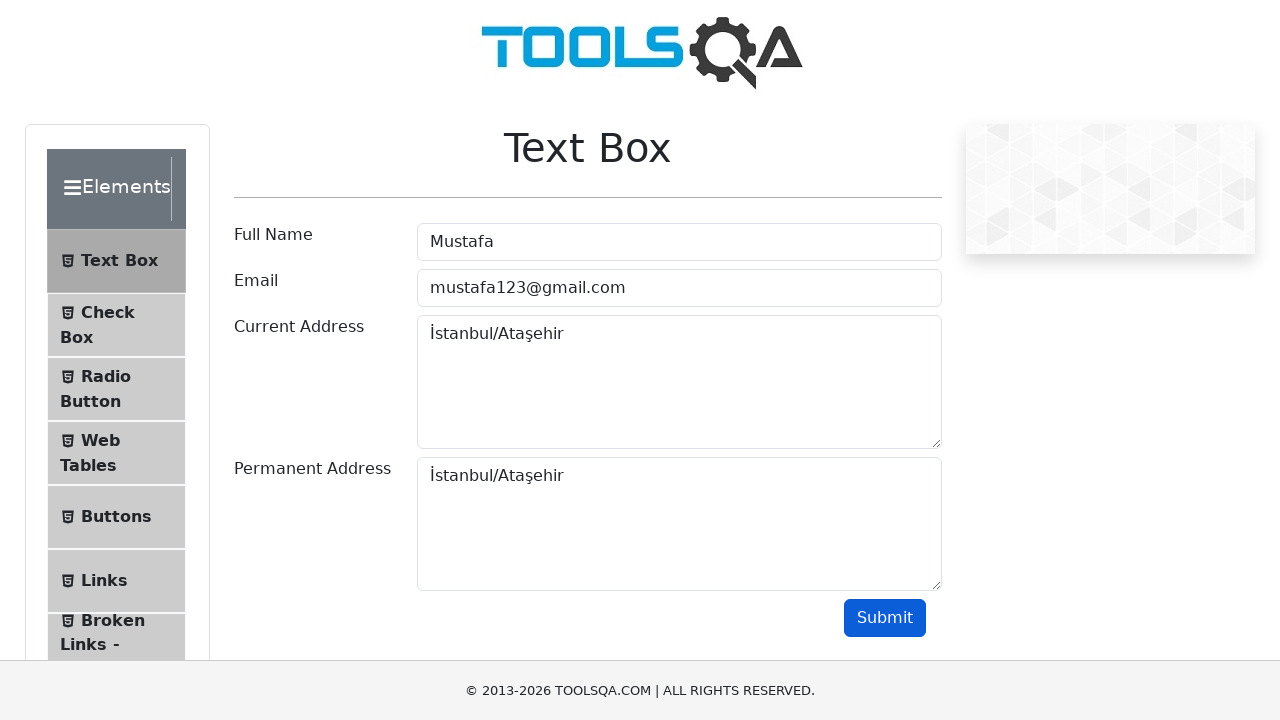